Tests JavaScript alert and dialog handling by navigating to a test page, clicking on JavaScript Alerts link, injecting a beforeunload event, triggering print dialog, and reloading the page to test beforeunload handling.

Starting URL: https://the-internet.herokuapp.com/

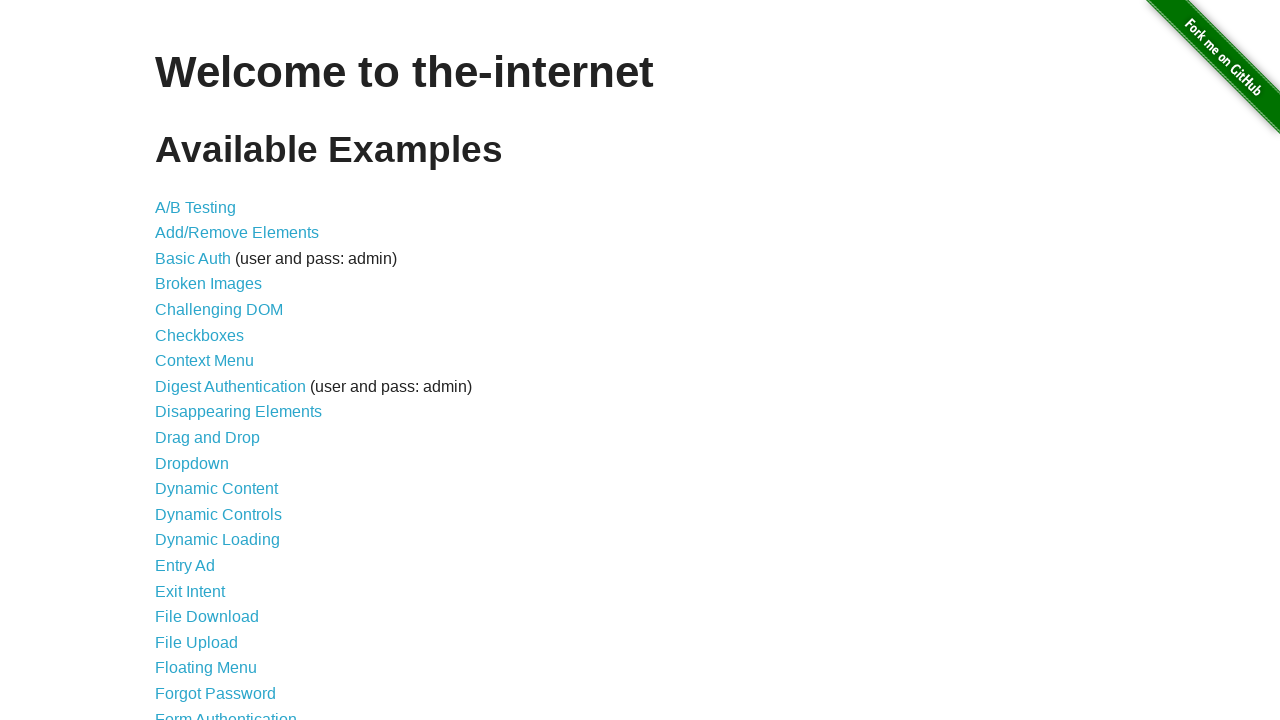

Set up dialog handler for all dialog types
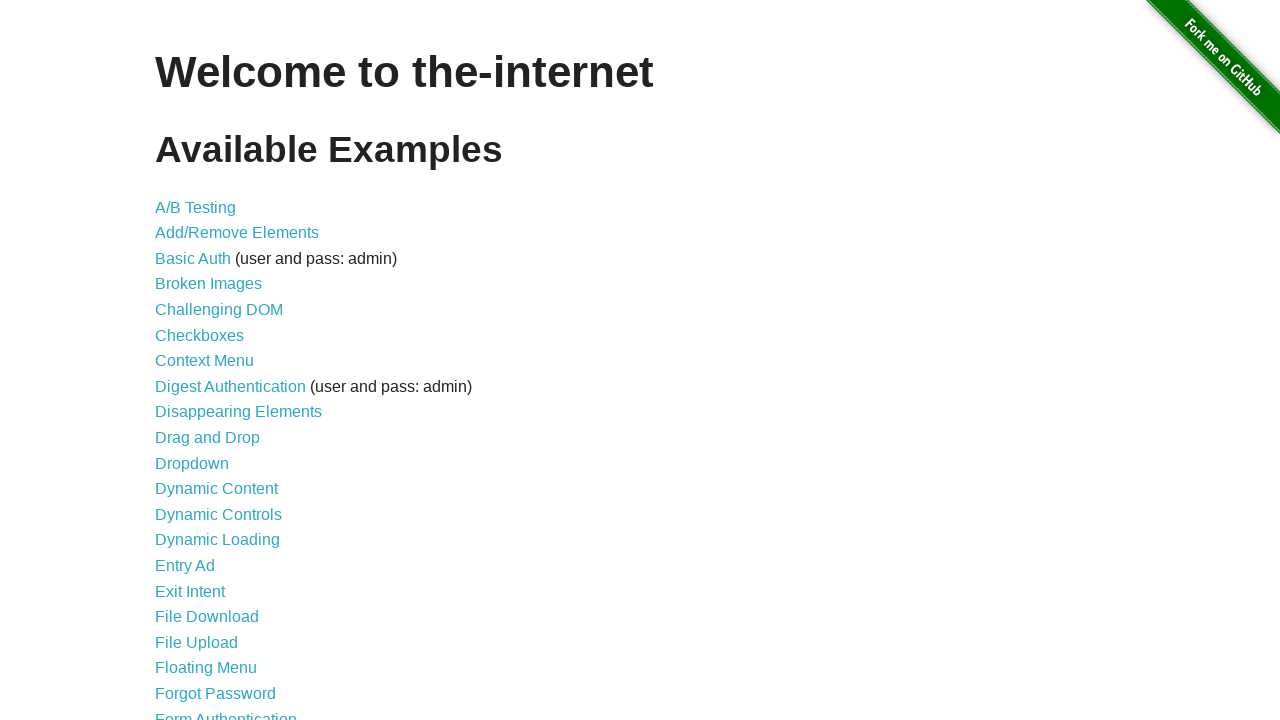

Clicked on JavaScript Alerts link at (214, 361) on text=JavaScript Alerts
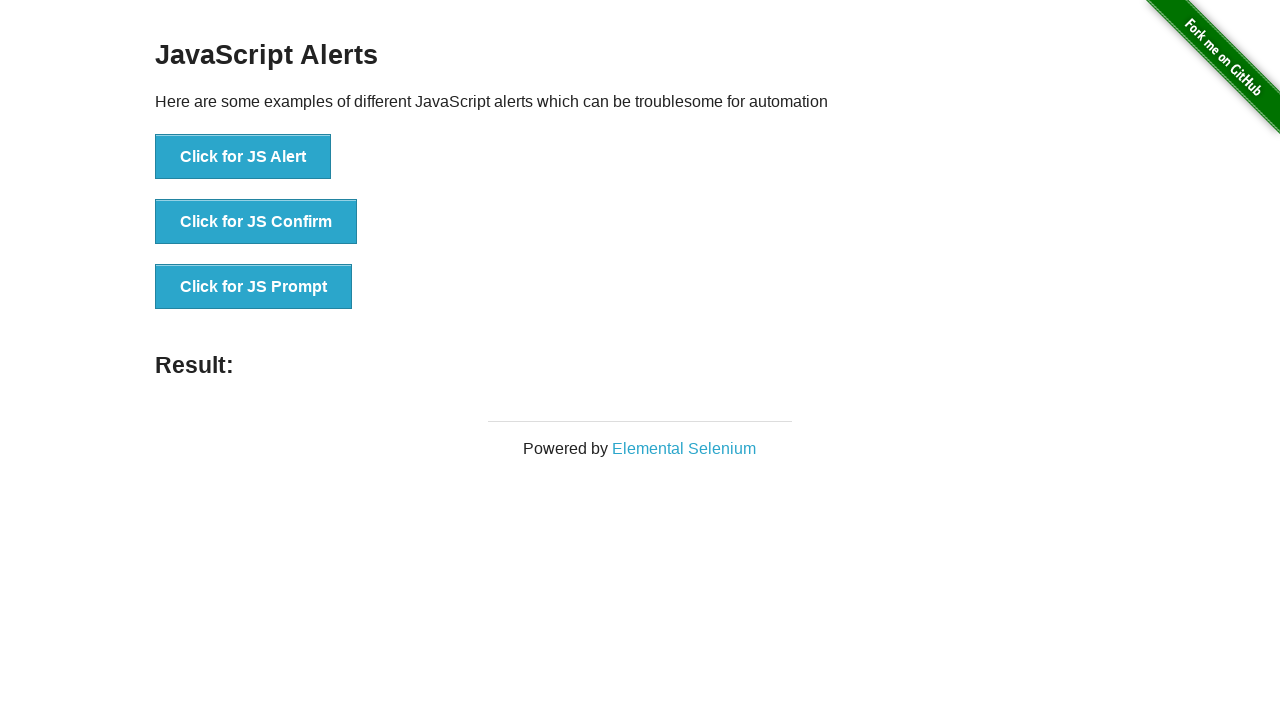

Injected beforeunload event listener to trigger exit confirmation
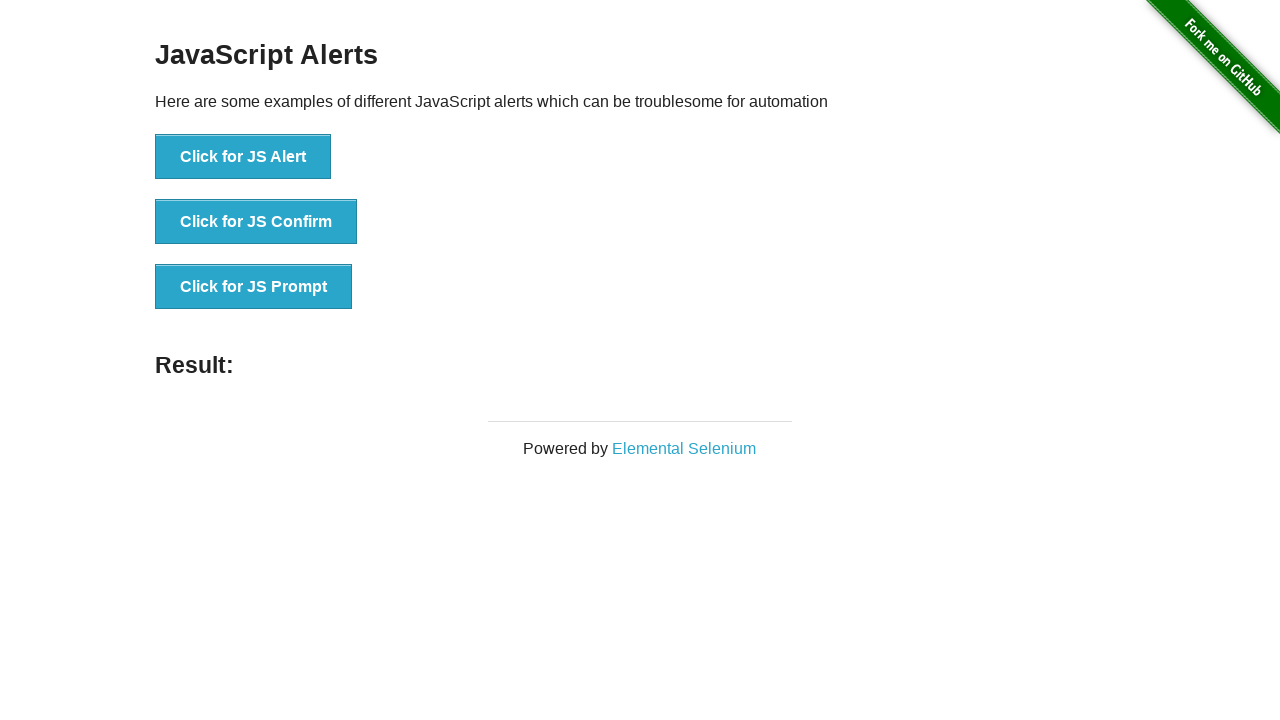

Triggered print dialog
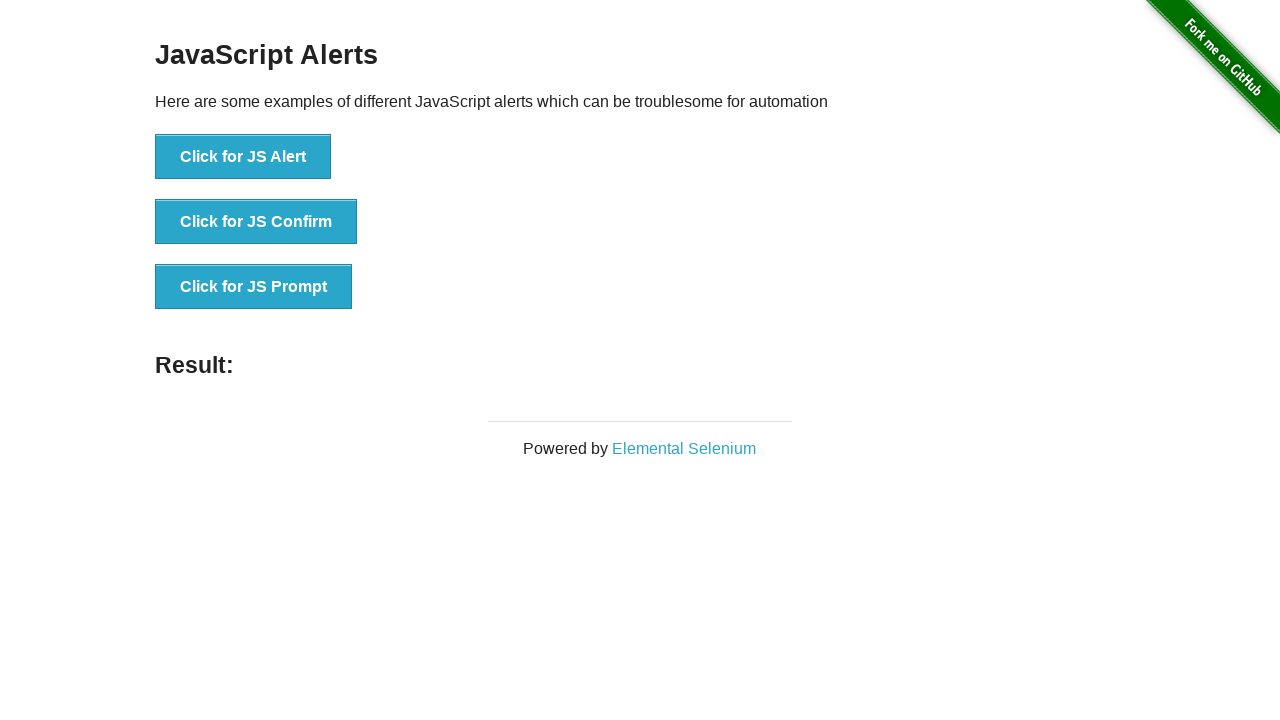

Waited 2 seconds to observe dialogs
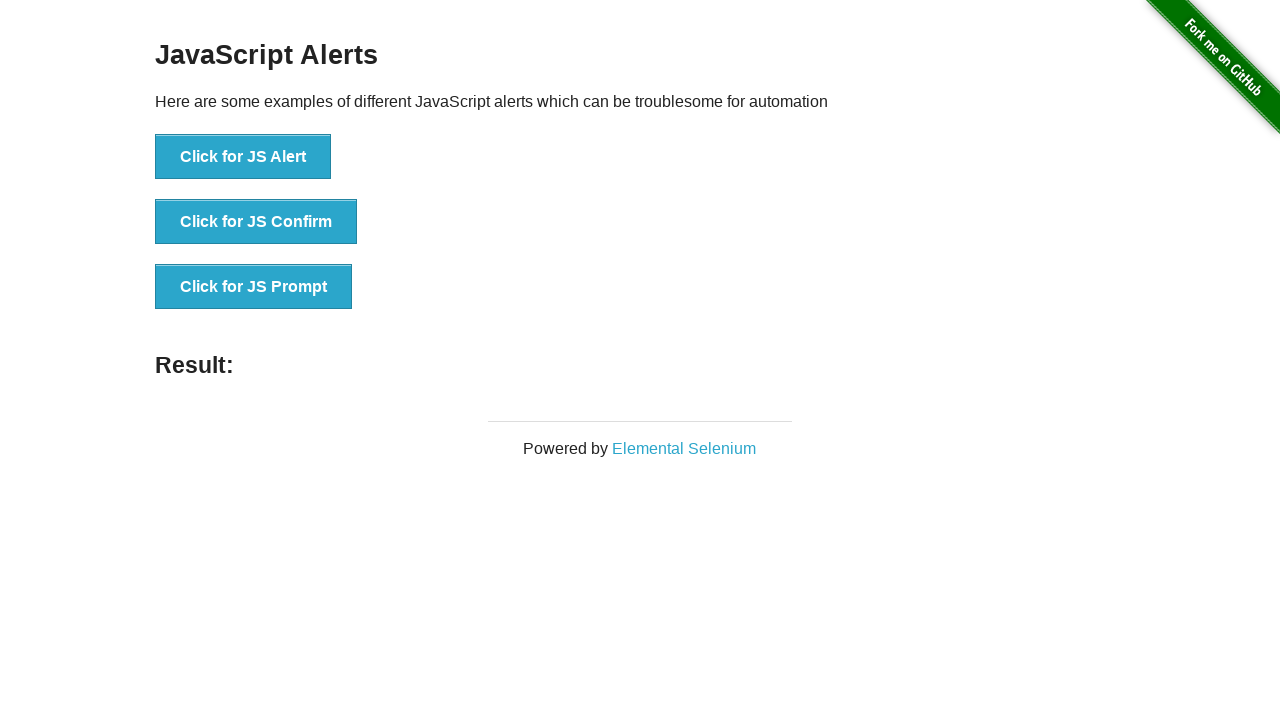

Reloaded the page to trigger beforeunload dialog
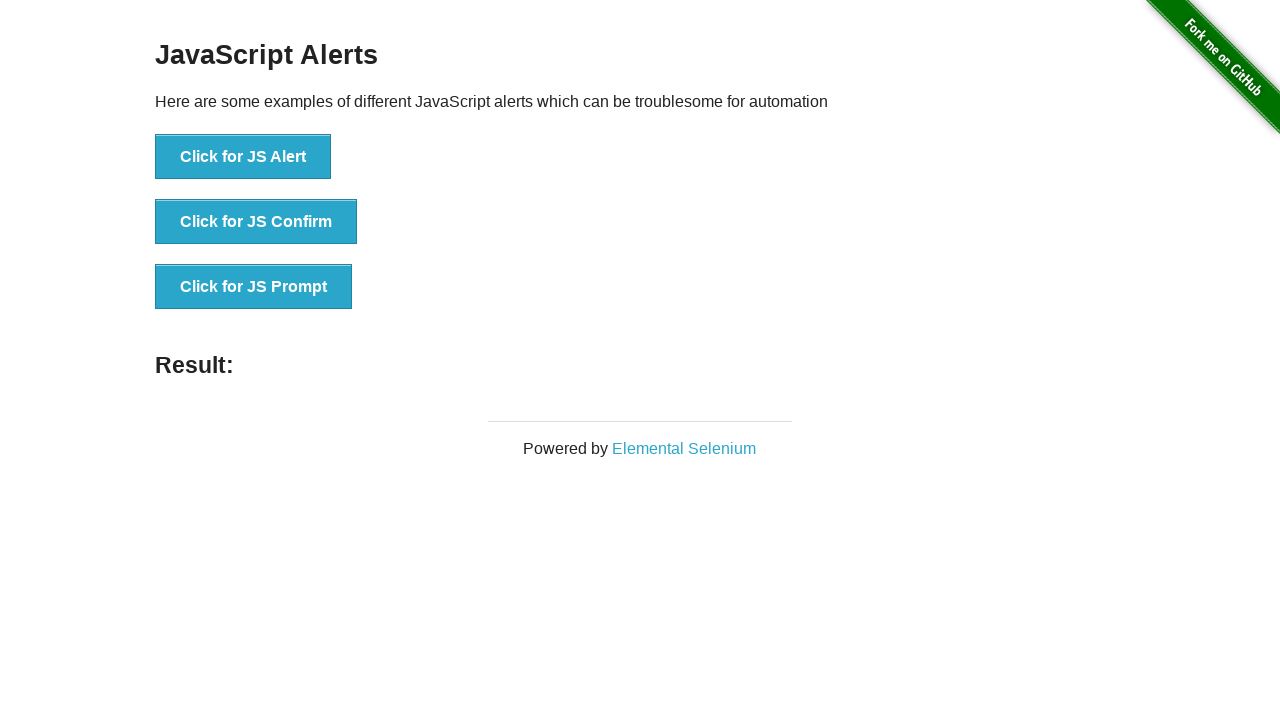

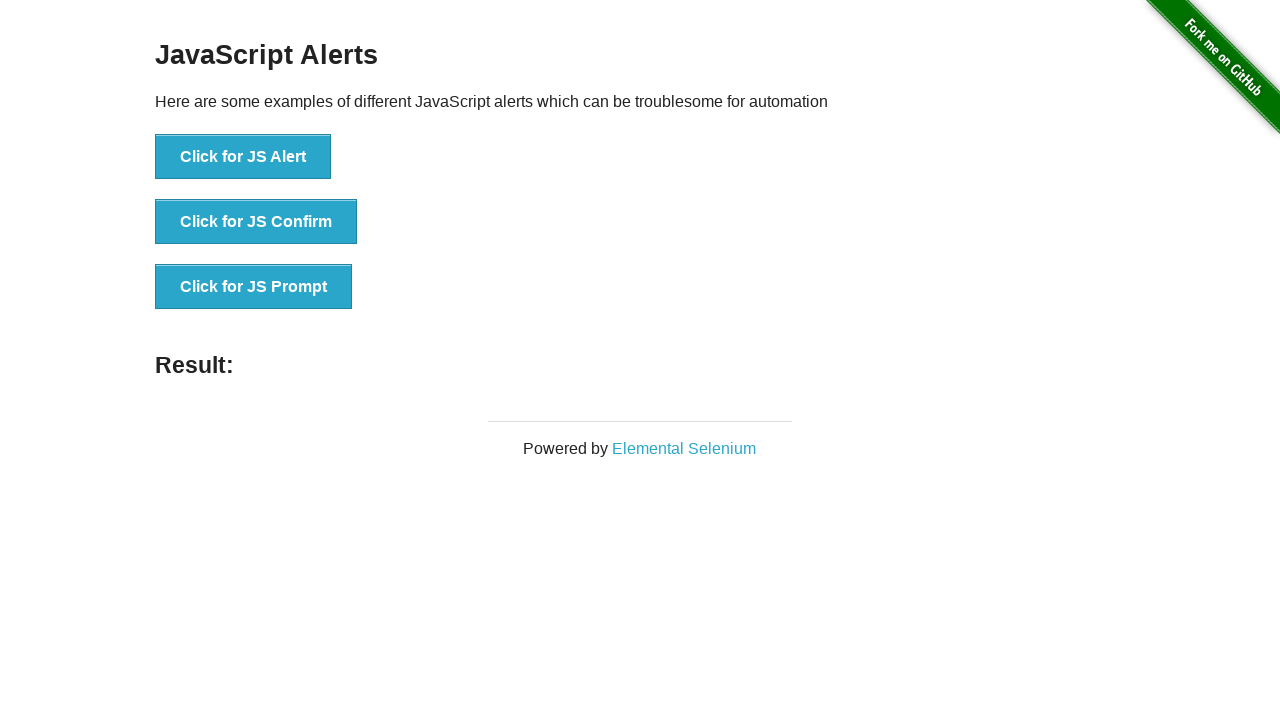